Tests that edits are saved when the input loses focus (blur event)

Starting URL: https://demo.playwright.dev/todomvc

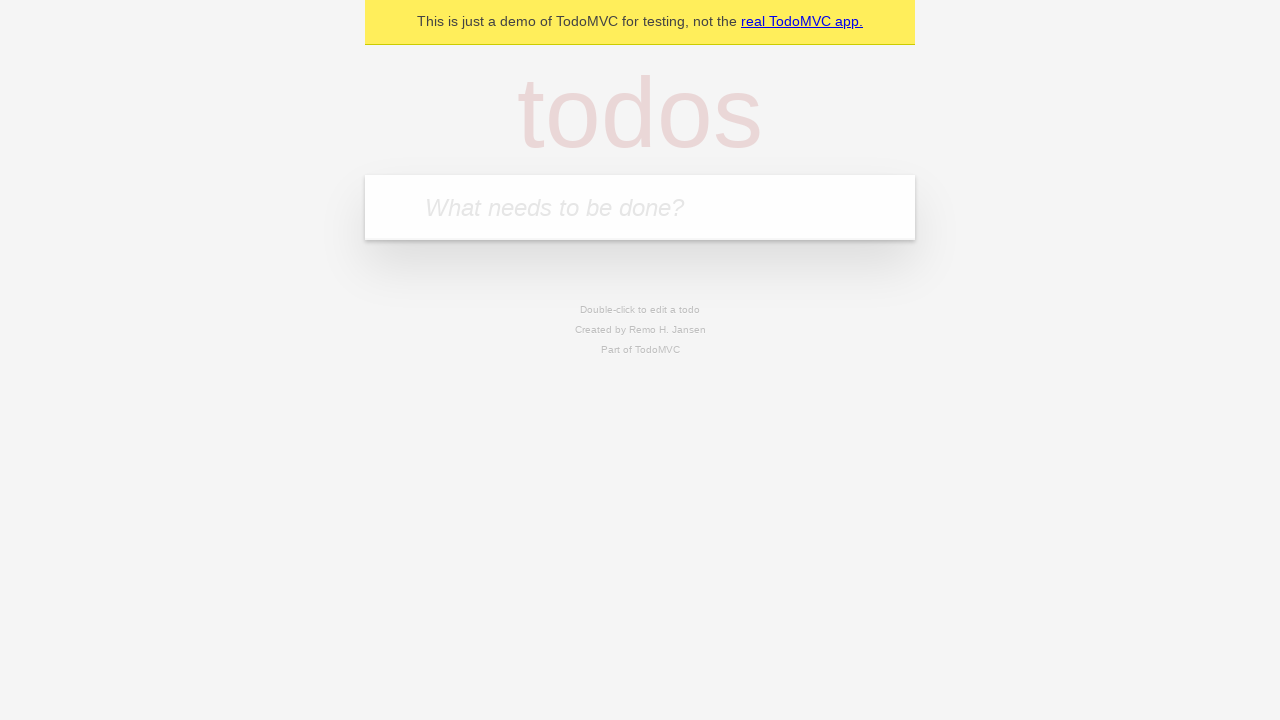

Filled first todo input with 'buy some cheese' on .new-todo
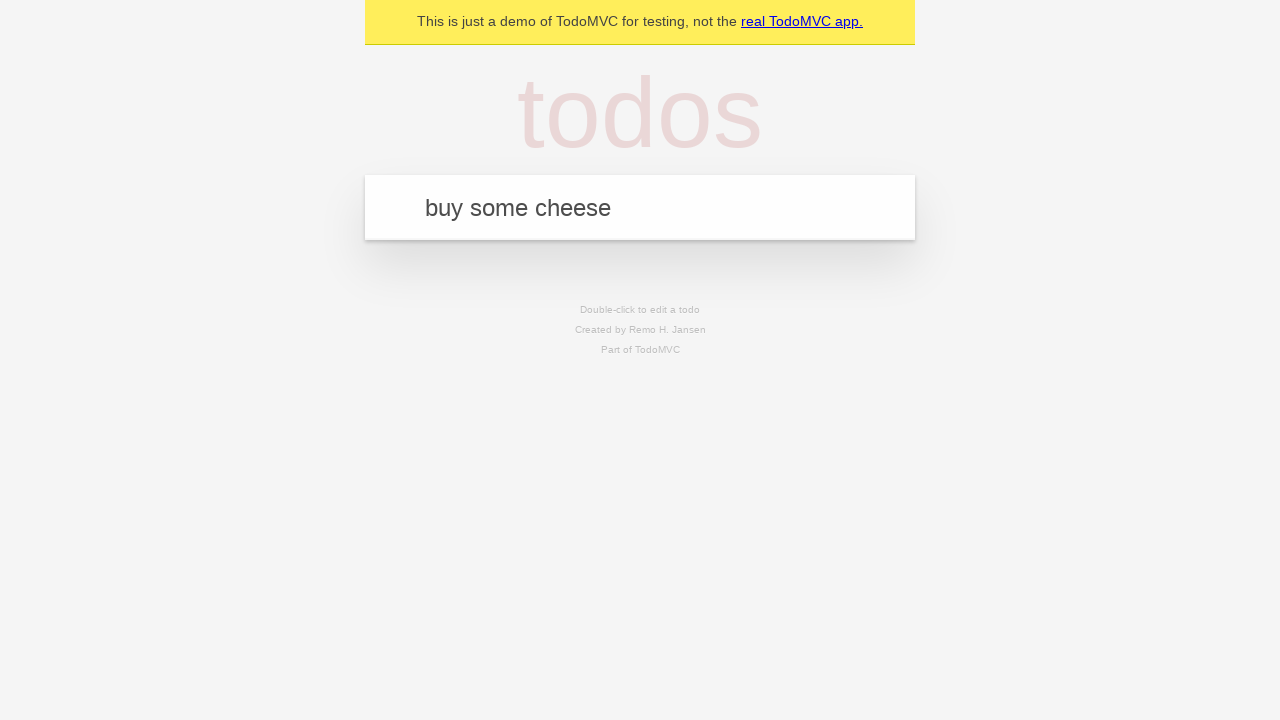

Pressed Enter to create first todo on .new-todo
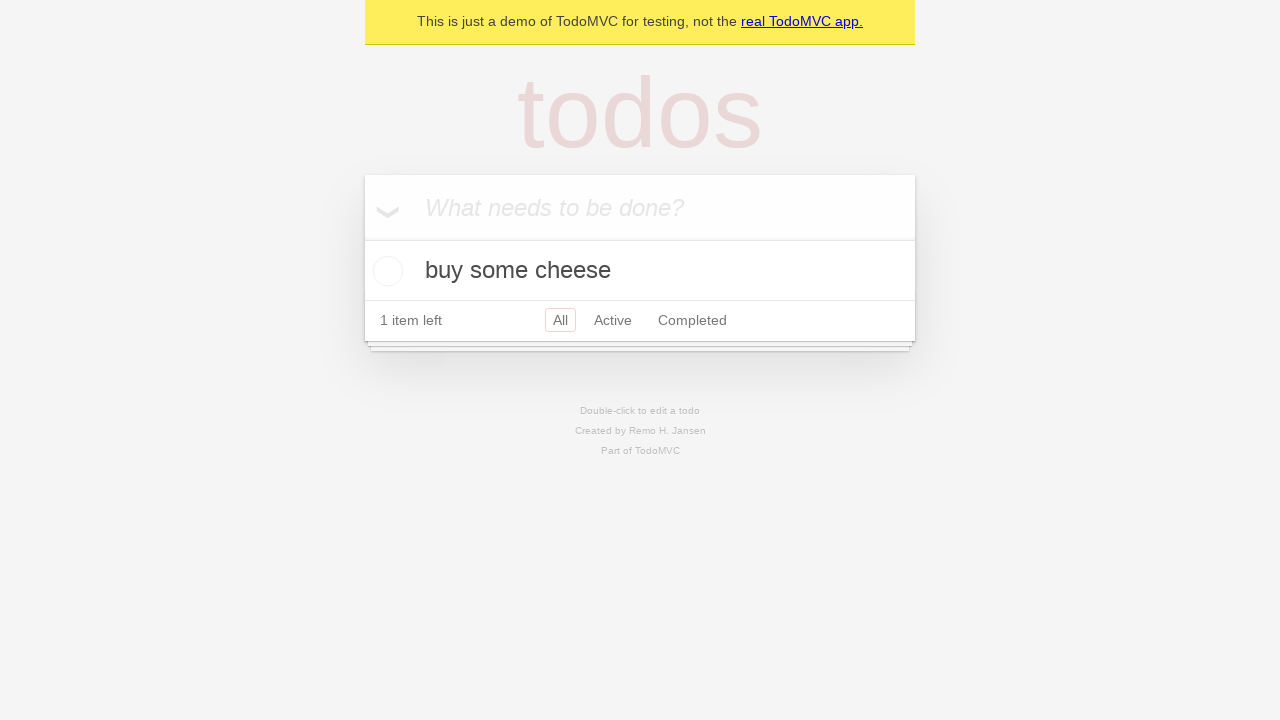

Filled second todo input with 'feed the cat' on .new-todo
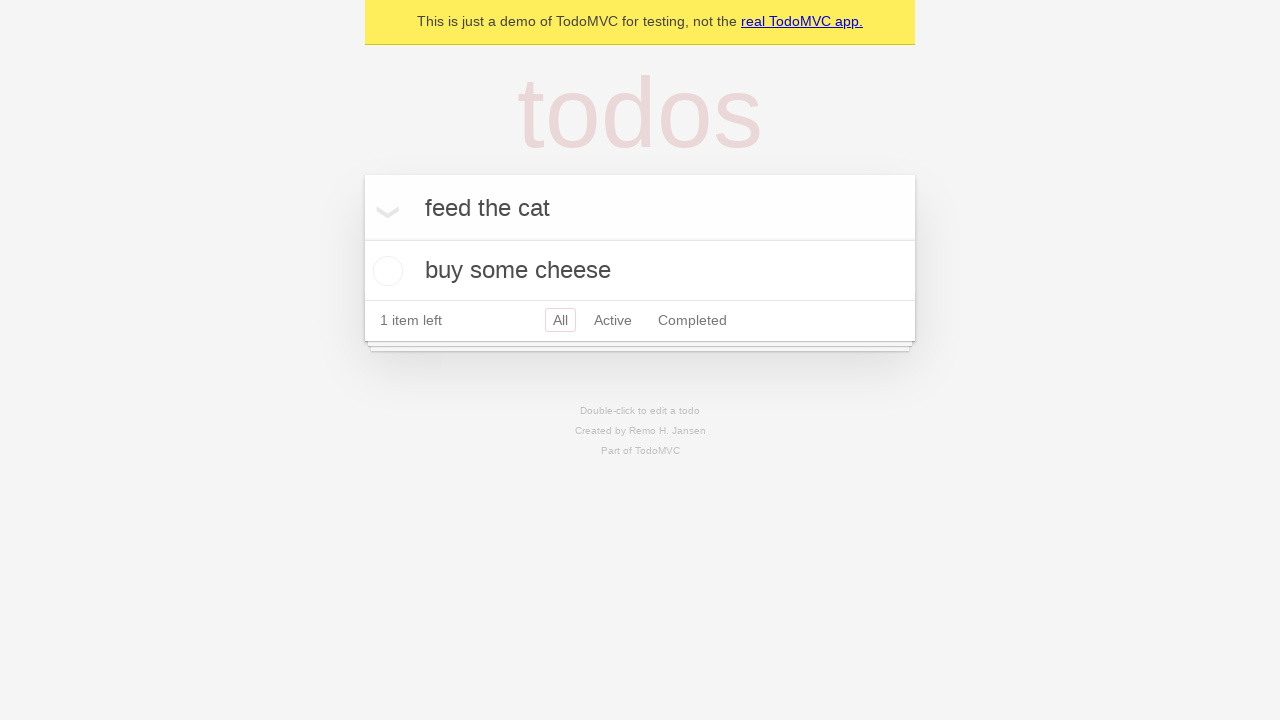

Pressed Enter to create second todo on .new-todo
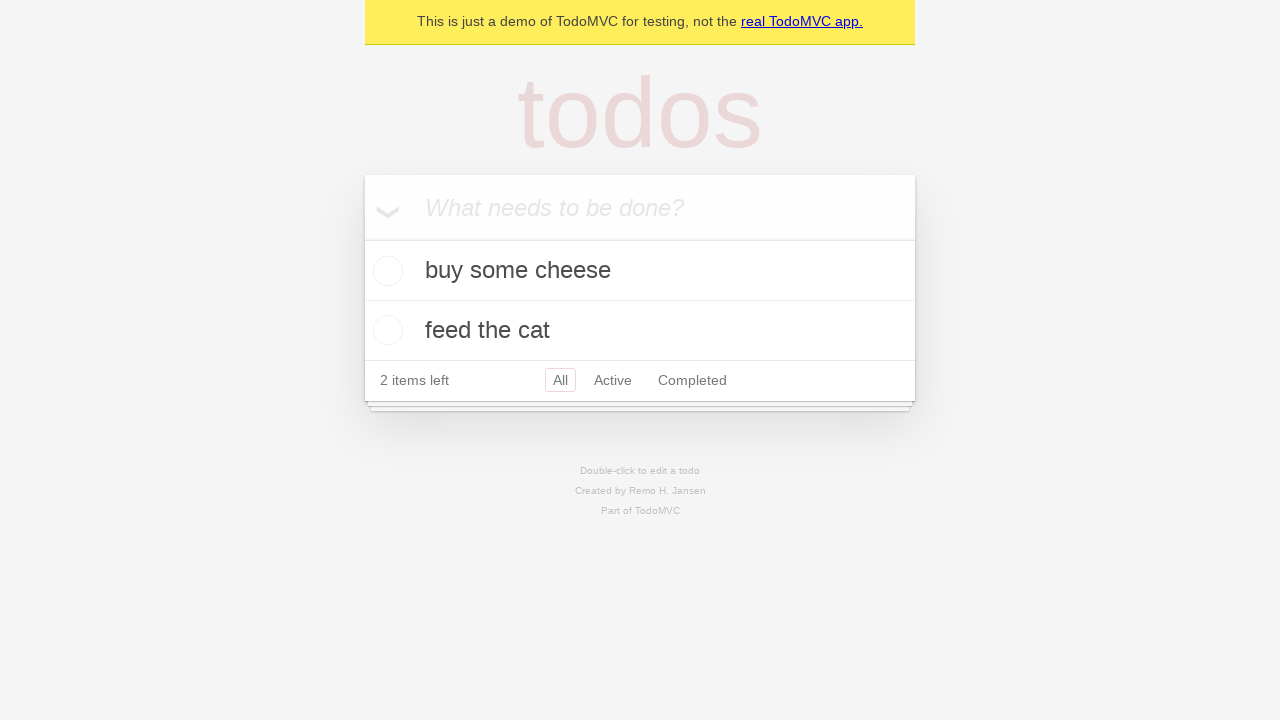

Filled third todo input with 'book a doctors appointment' on .new-todo
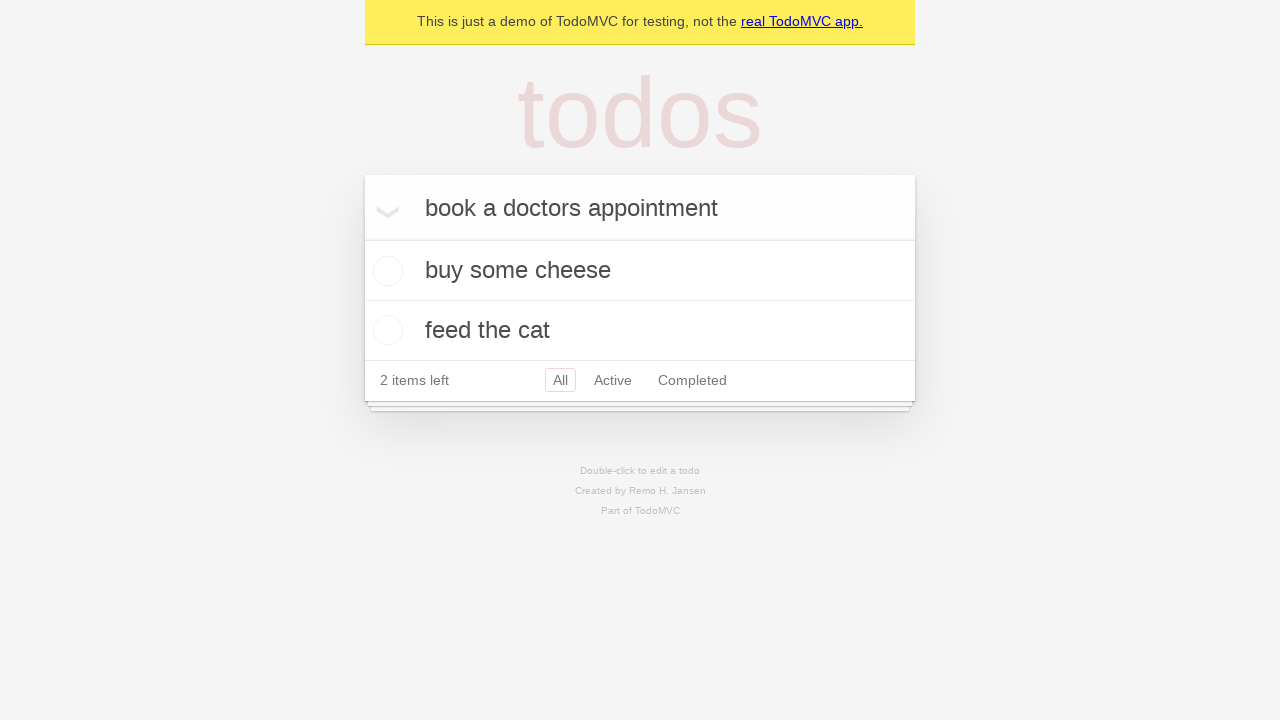

Pressed Enter to create third todo on .new-todo
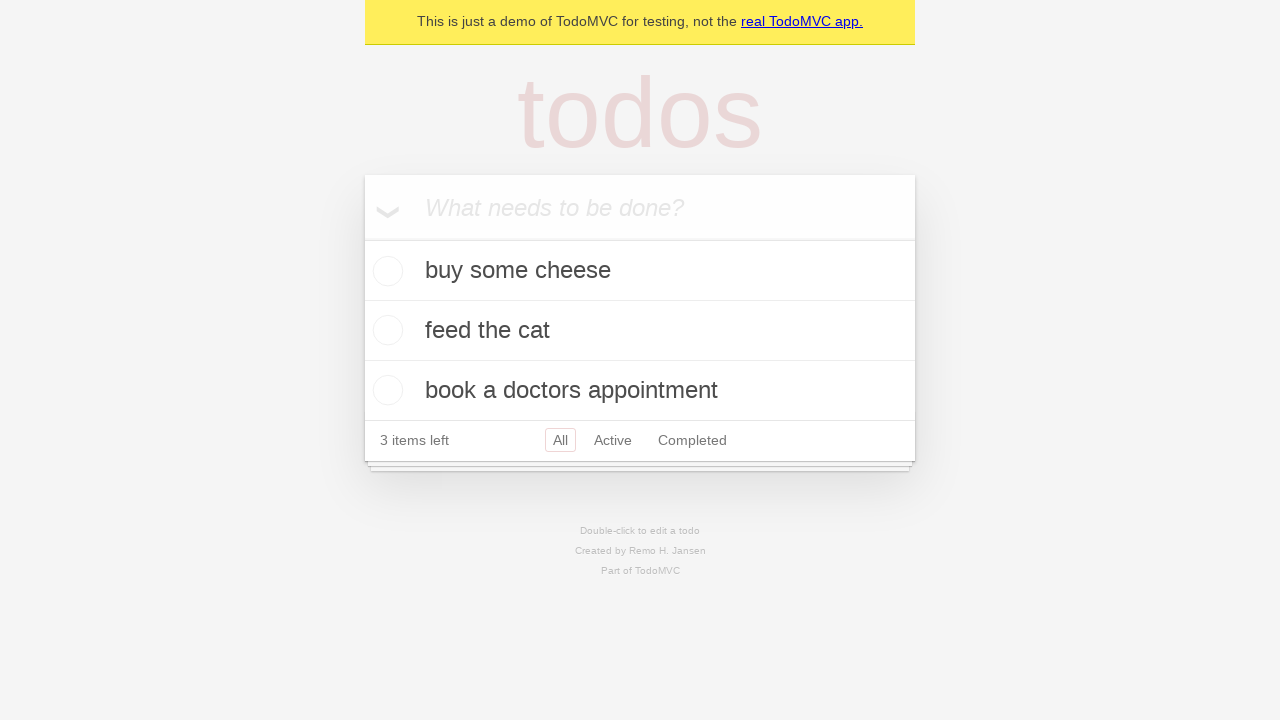

Located all todo items
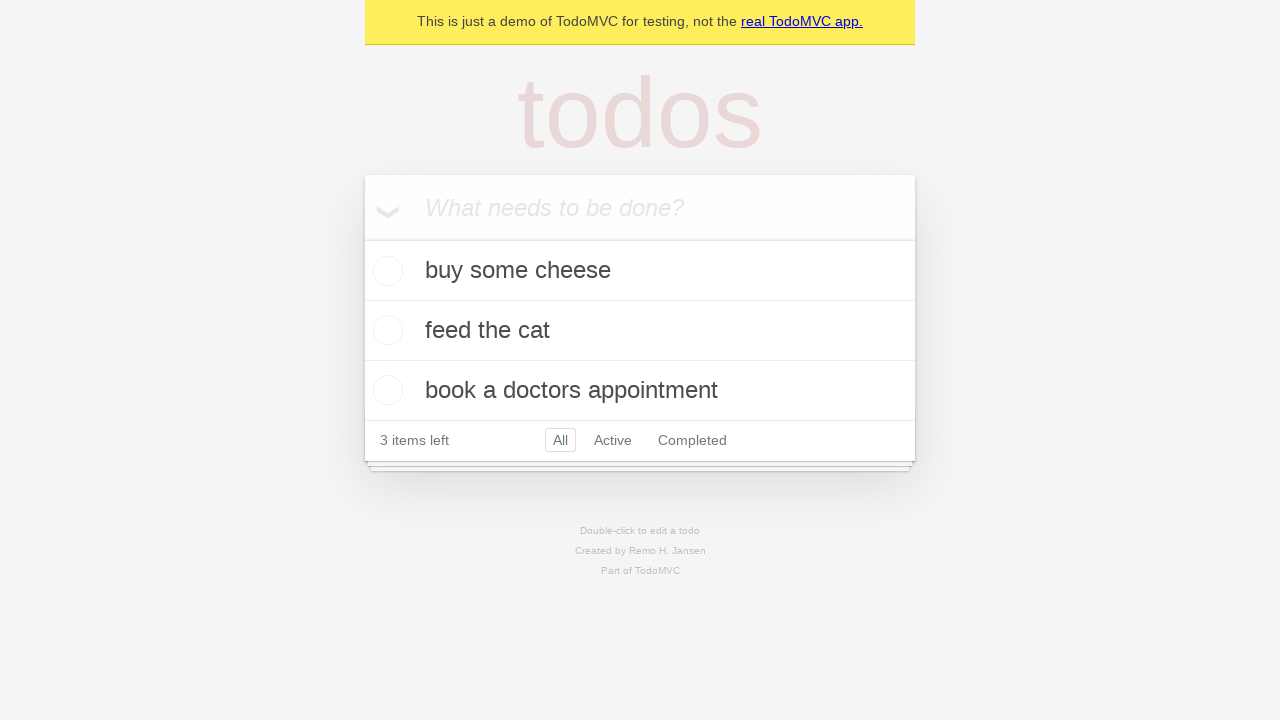

Double-clicked second todo to enter edit mode at (640, 331) on .todo-list li >> nth=1
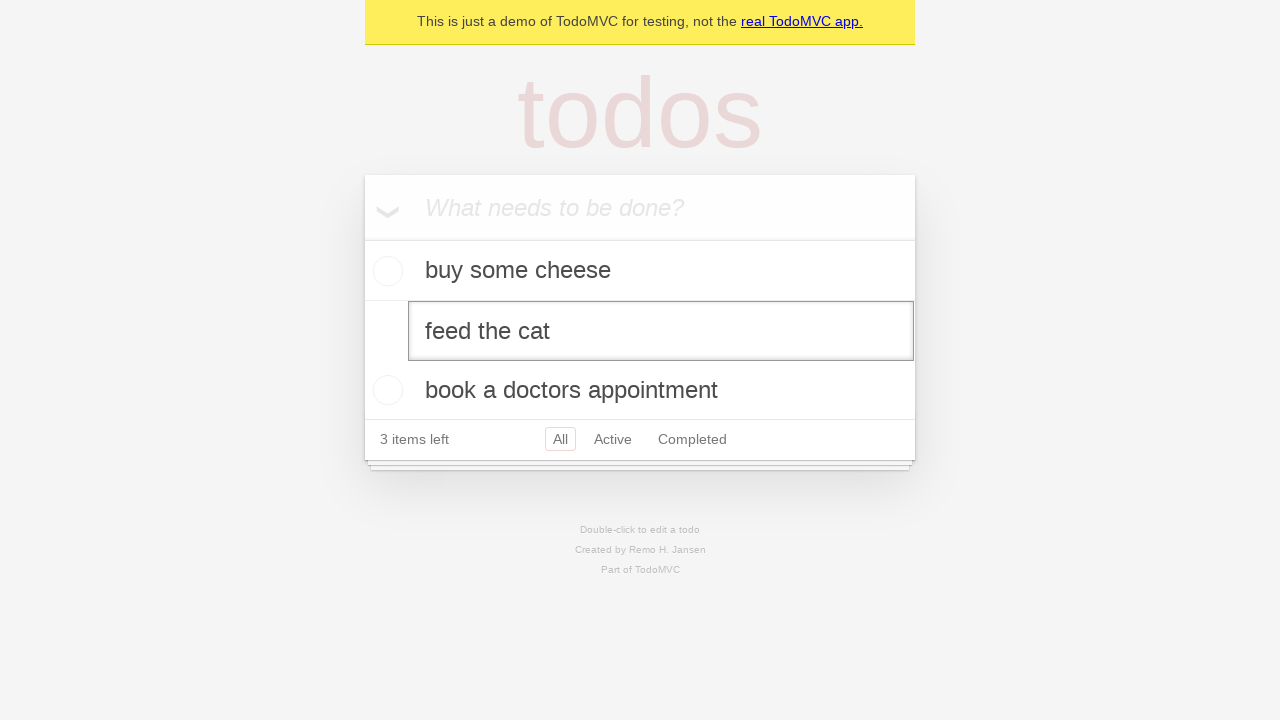

Filled edit input with 'buy some sausages' on .todo-list li >> nth=1 >> .edit
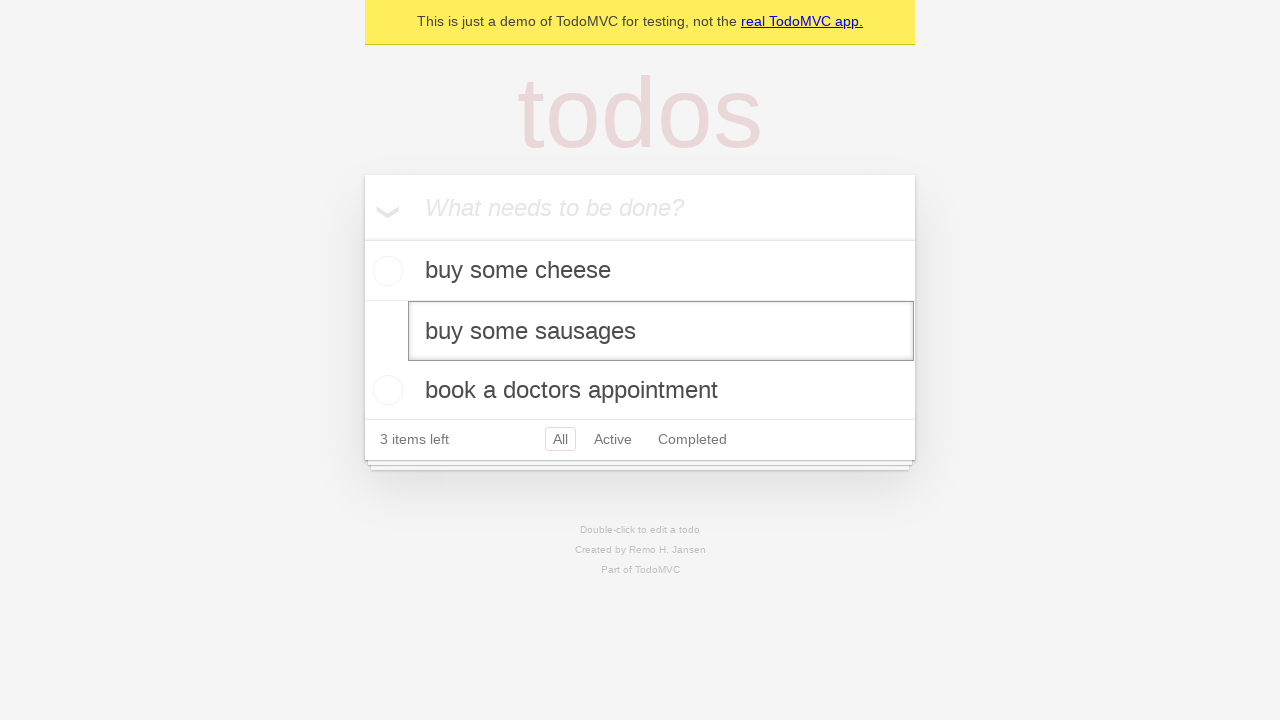

Dispatched blur event to save edits on second todo
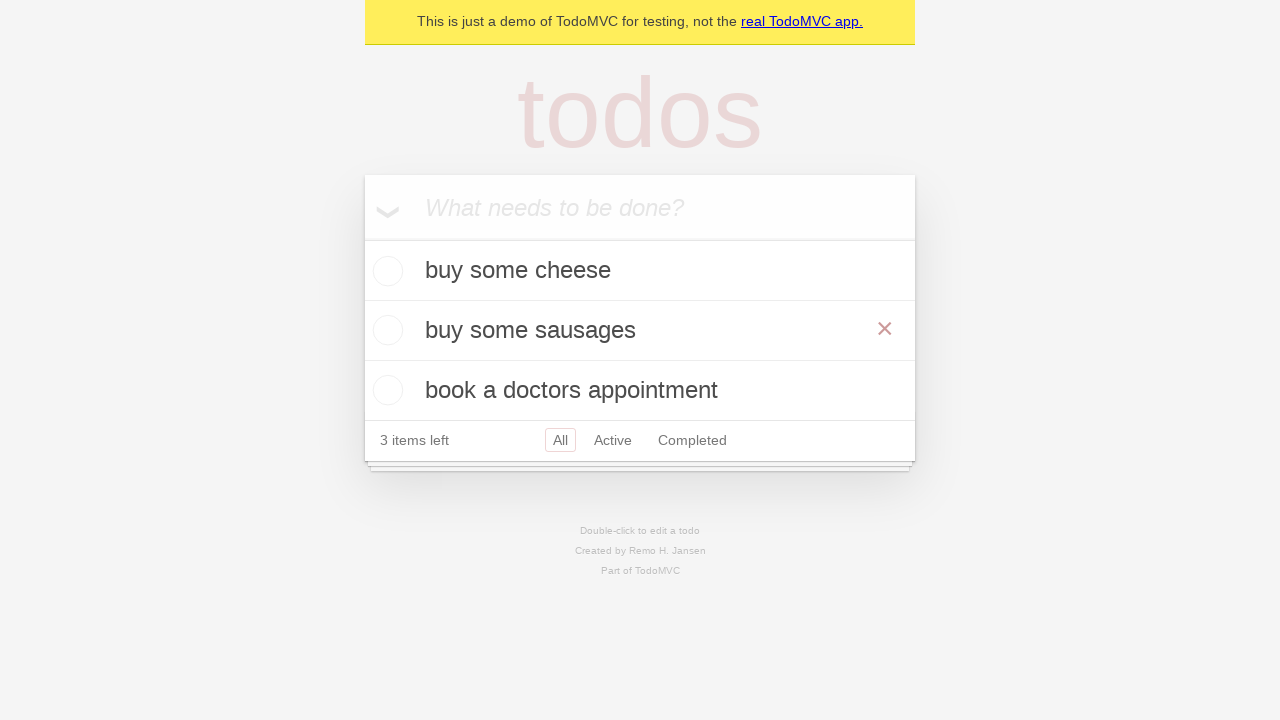

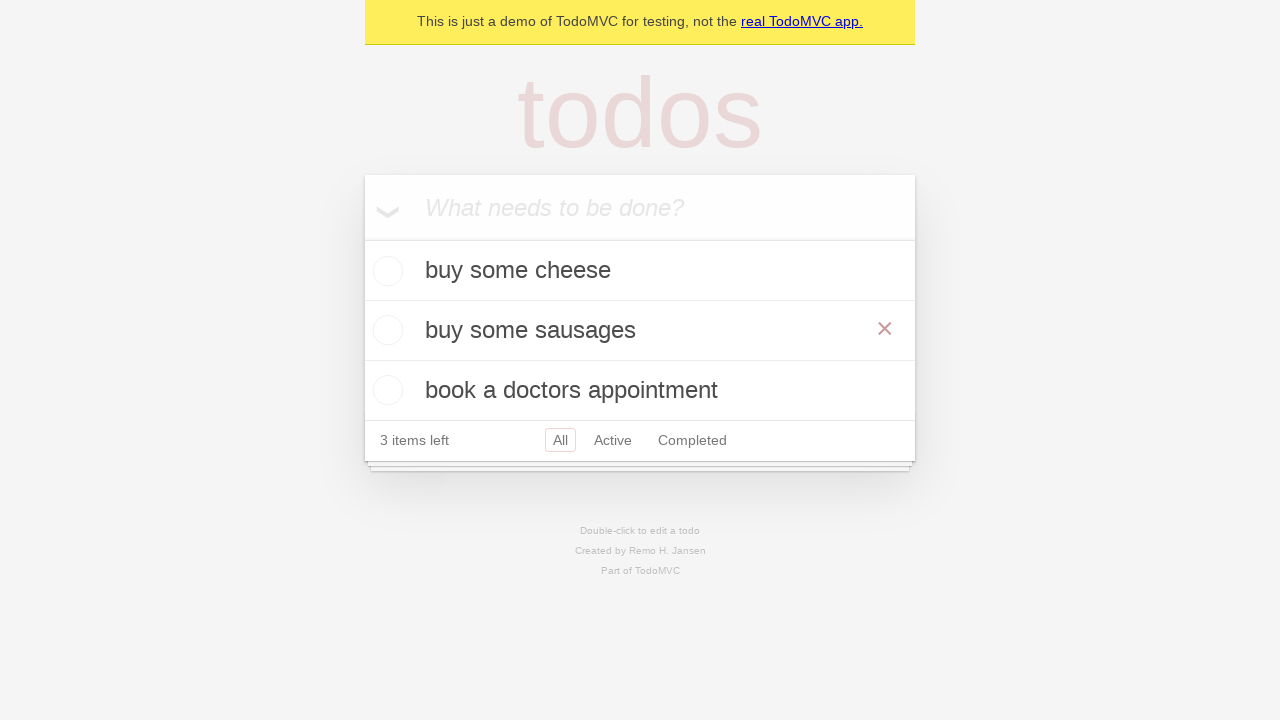